Tests Tesla homepage by clicking the "View Inventory" button and verifying the inventory page loads successfully

Starting URL: https://www.tesla.com/

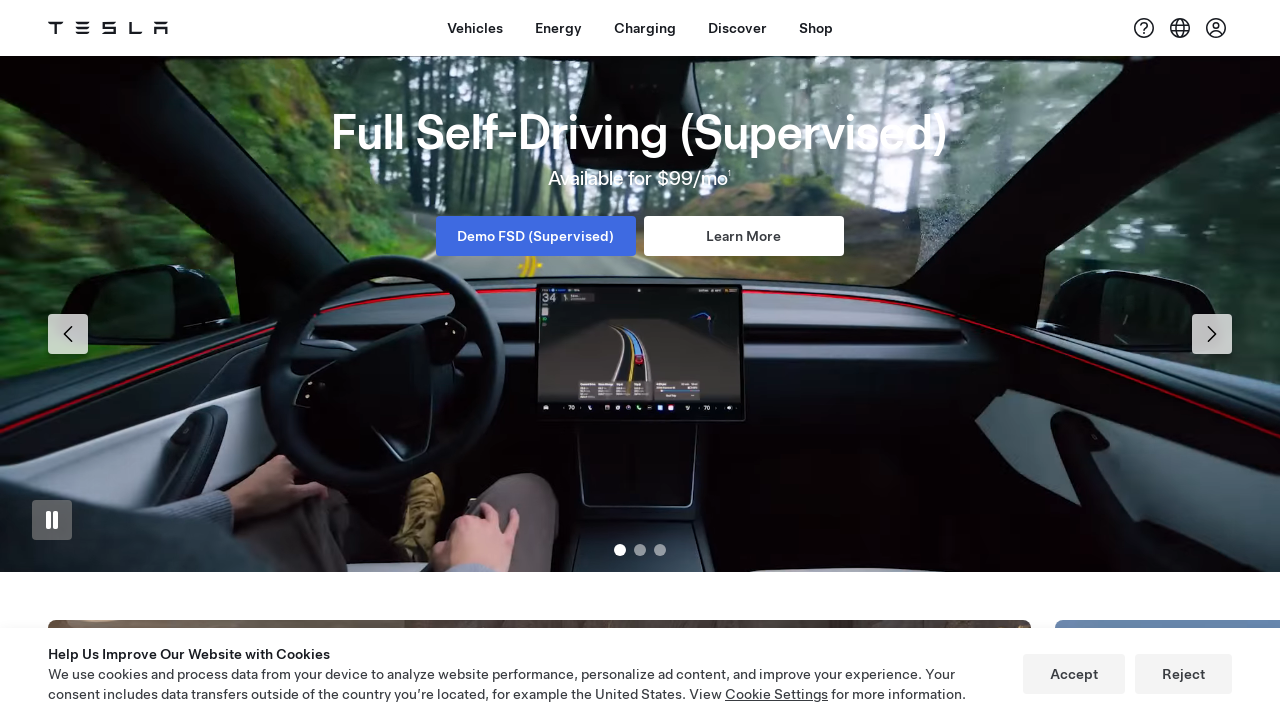

Clicked 'View Inventory' button on Tesla homepage at (744, 236) on text=View Inventory
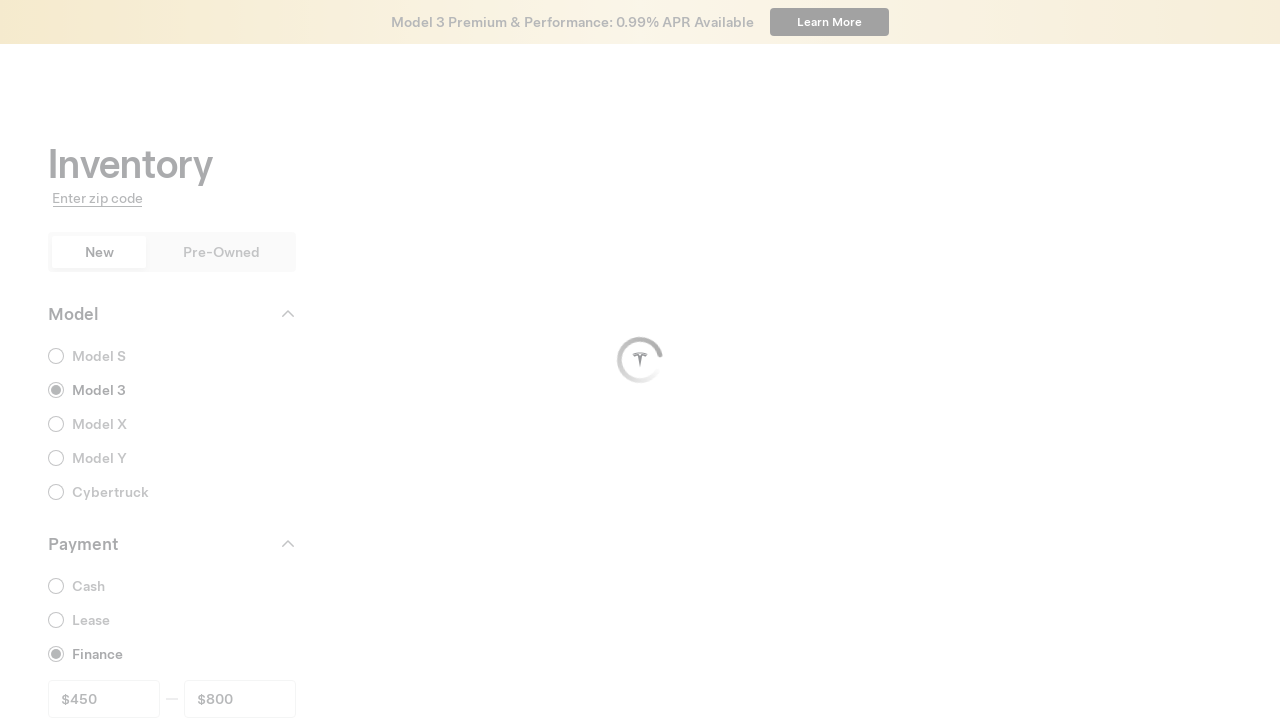

Inventory page URL loaded successfully
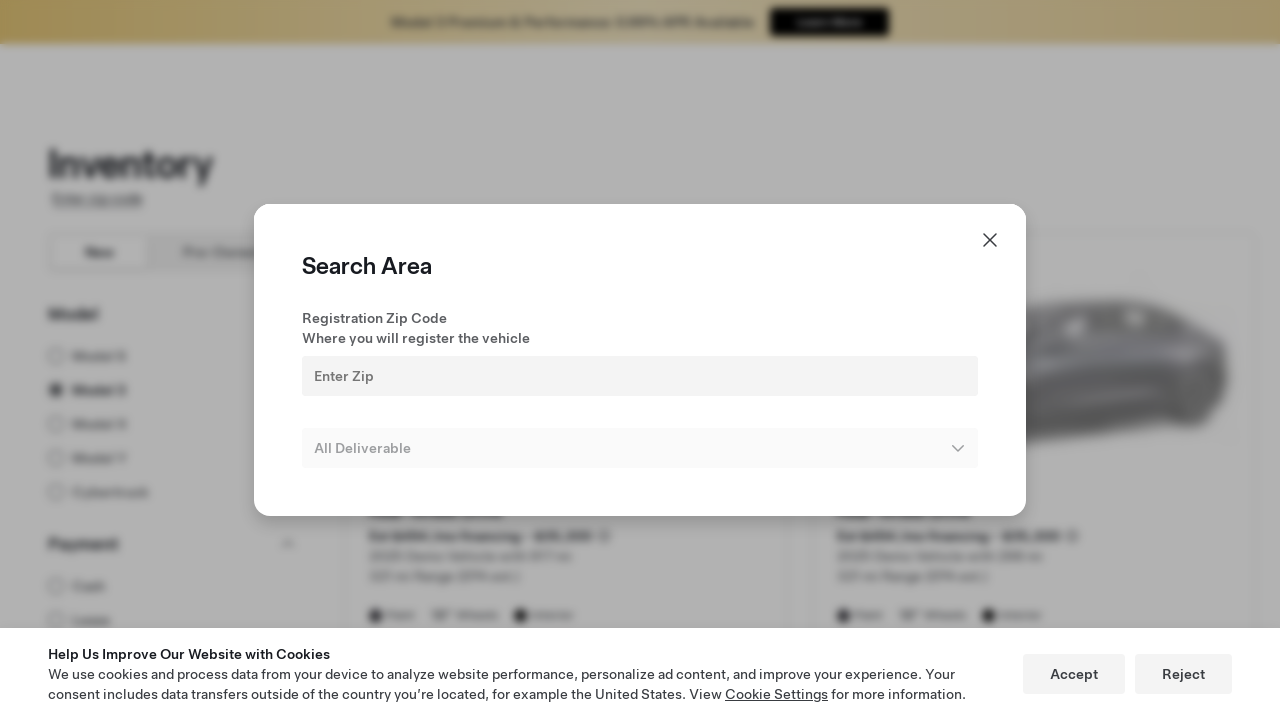

Inventory content is now visible on the page
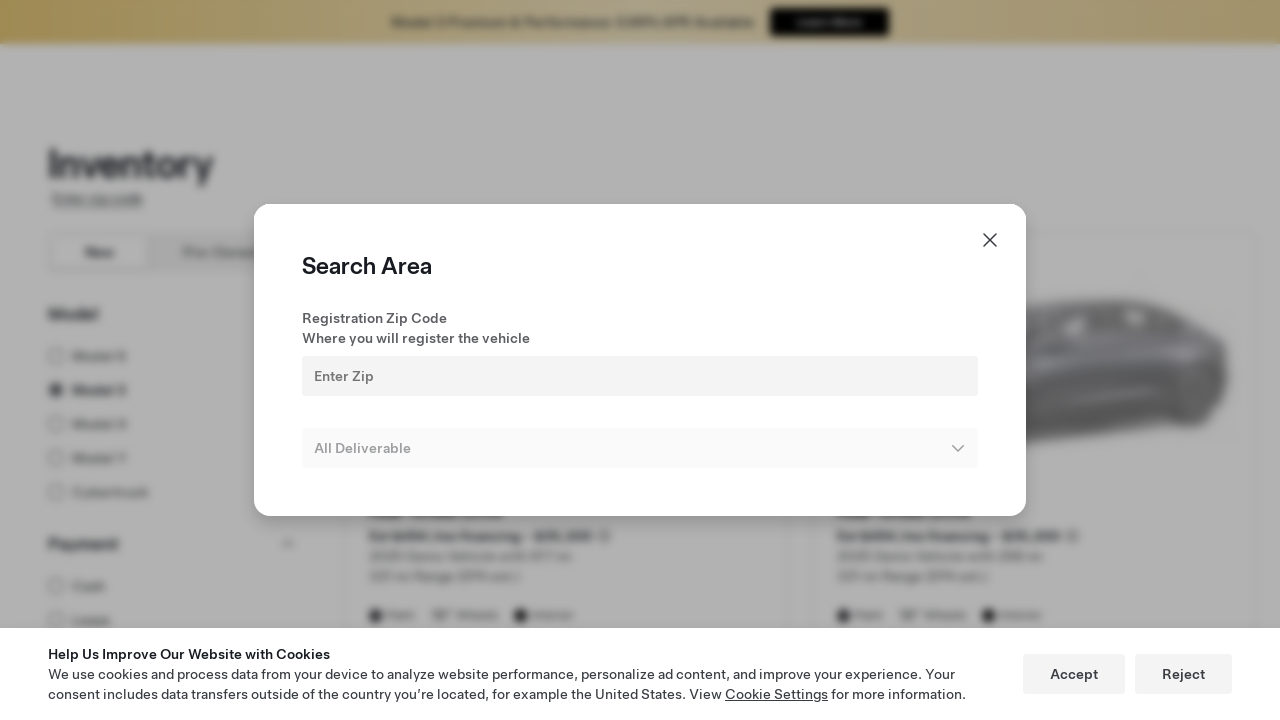

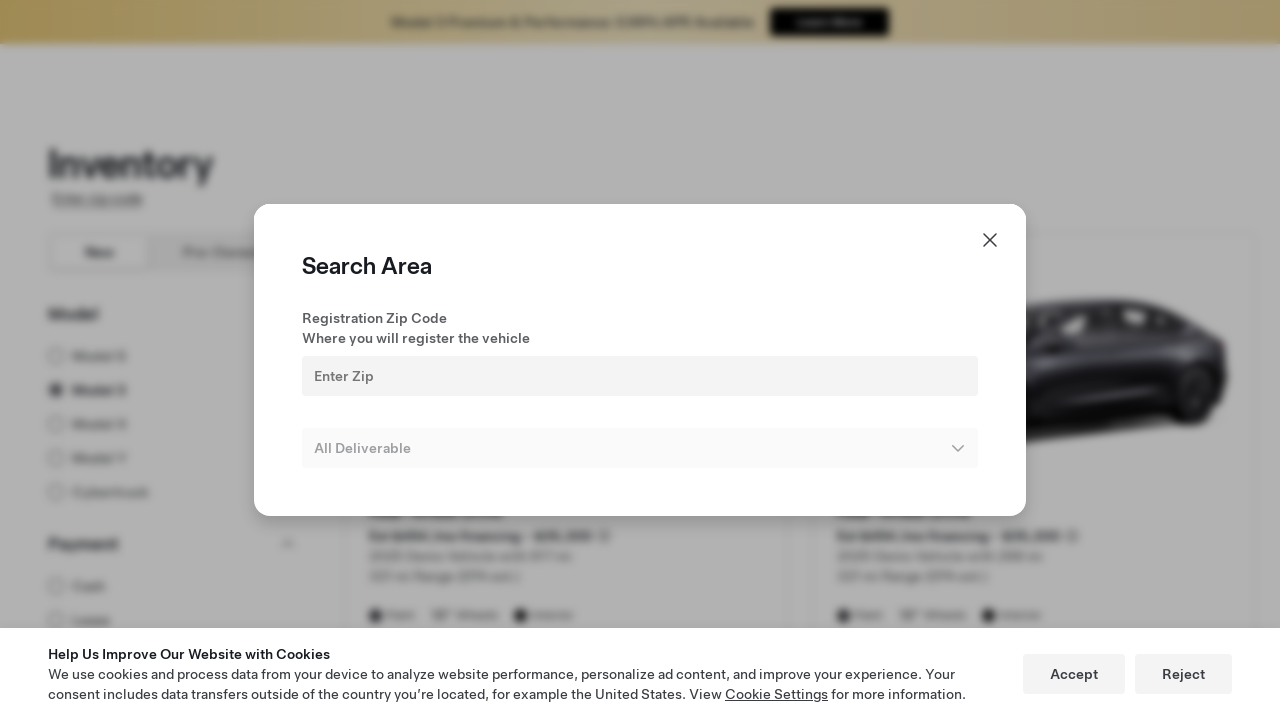